Tests autocomplete functionality by typing "ind" in an autocomplete input field, waiting for suggestions to appear, and selecting "India" from the dropdown list.

Starting URL: http://qaclickacademy.com/practice.php

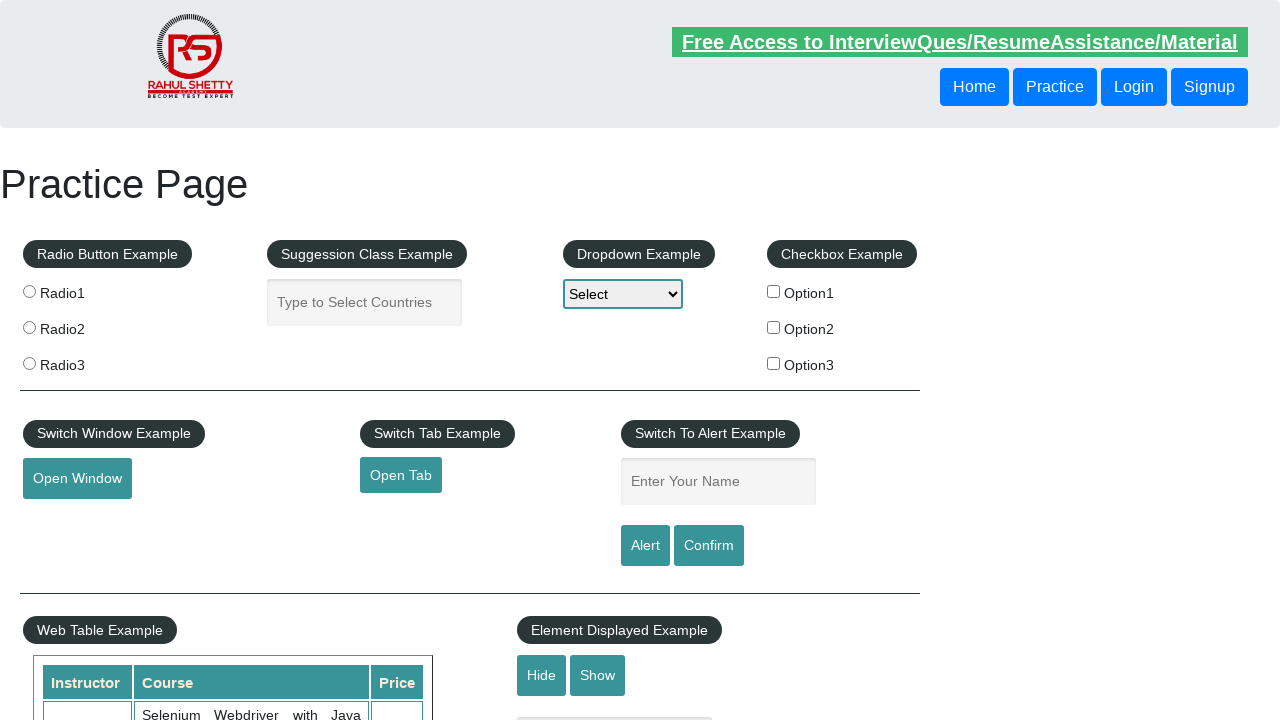

Typed 'ind' in autocomplete input field on input#autocomplete
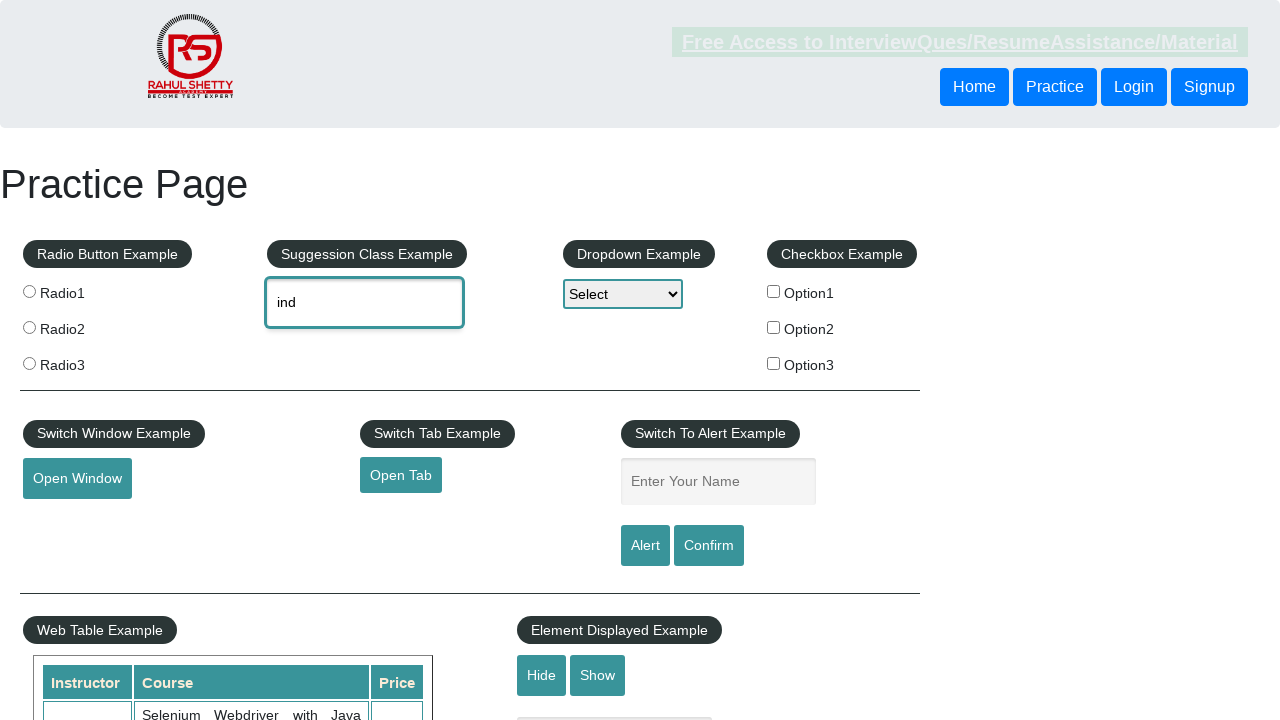

Autocomplete suggestions appeared
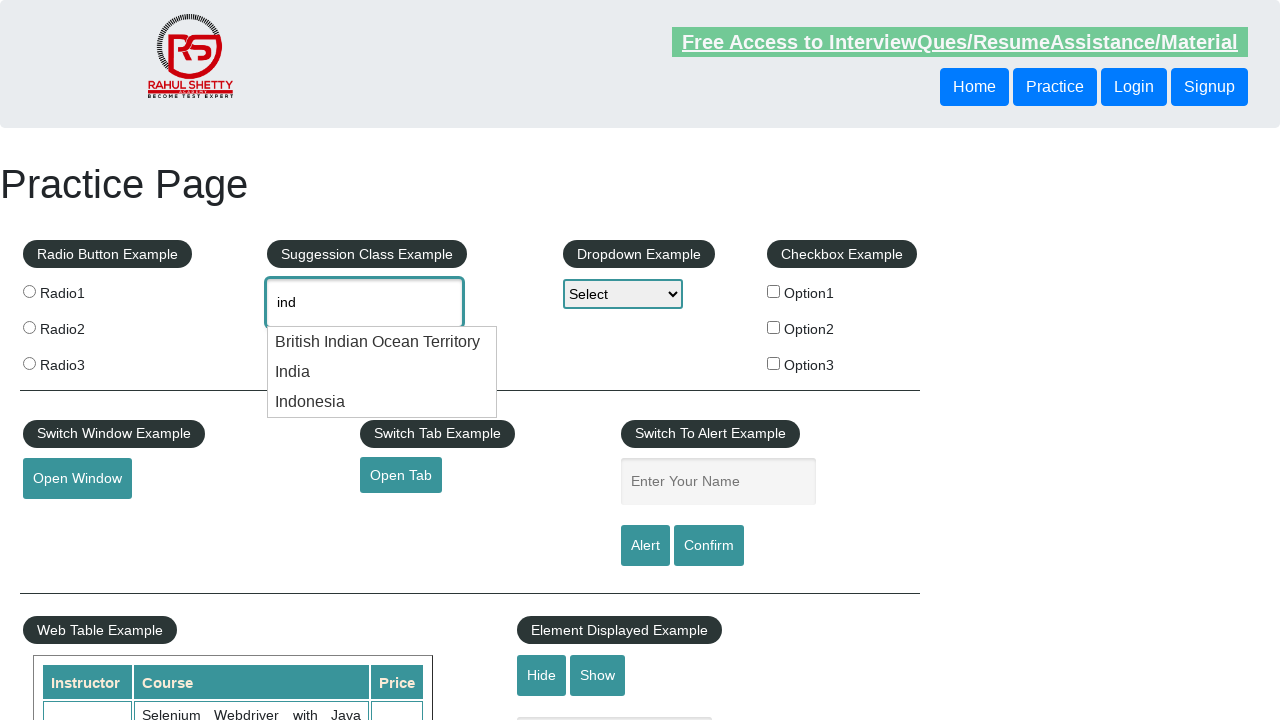

Located all suggestion items in dropdown
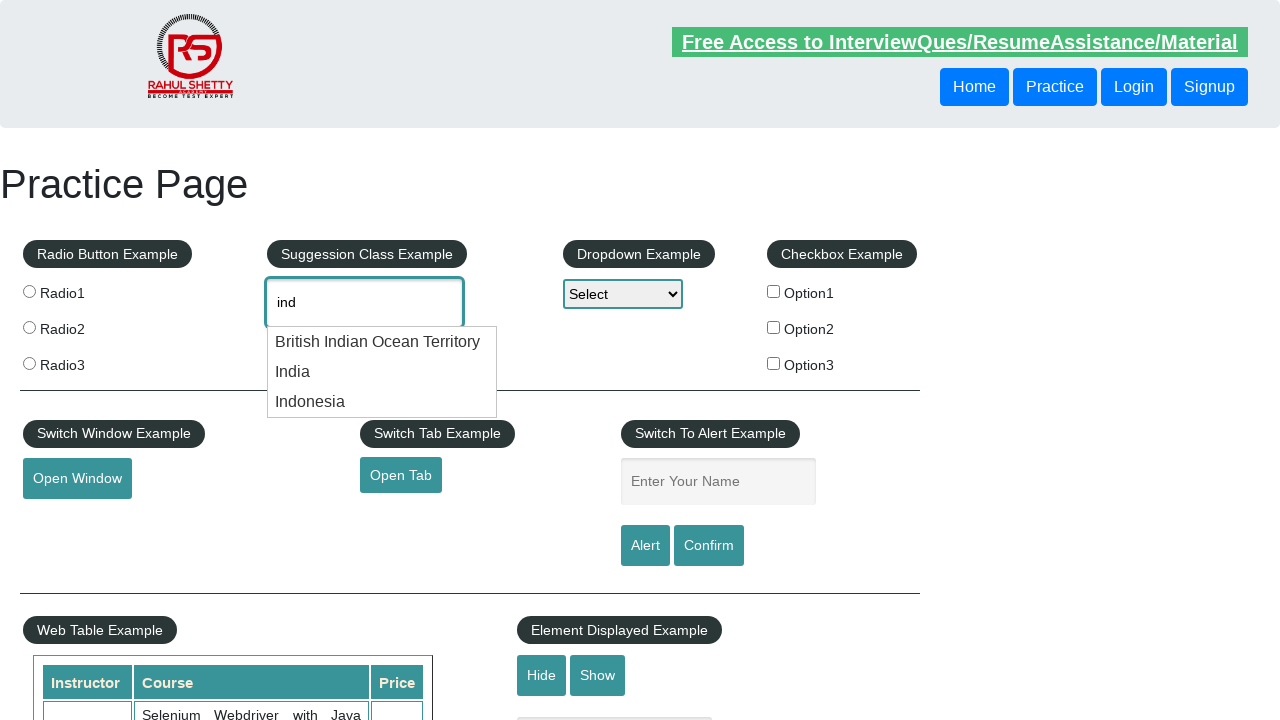

Counted 3 suggestion items in dropdown
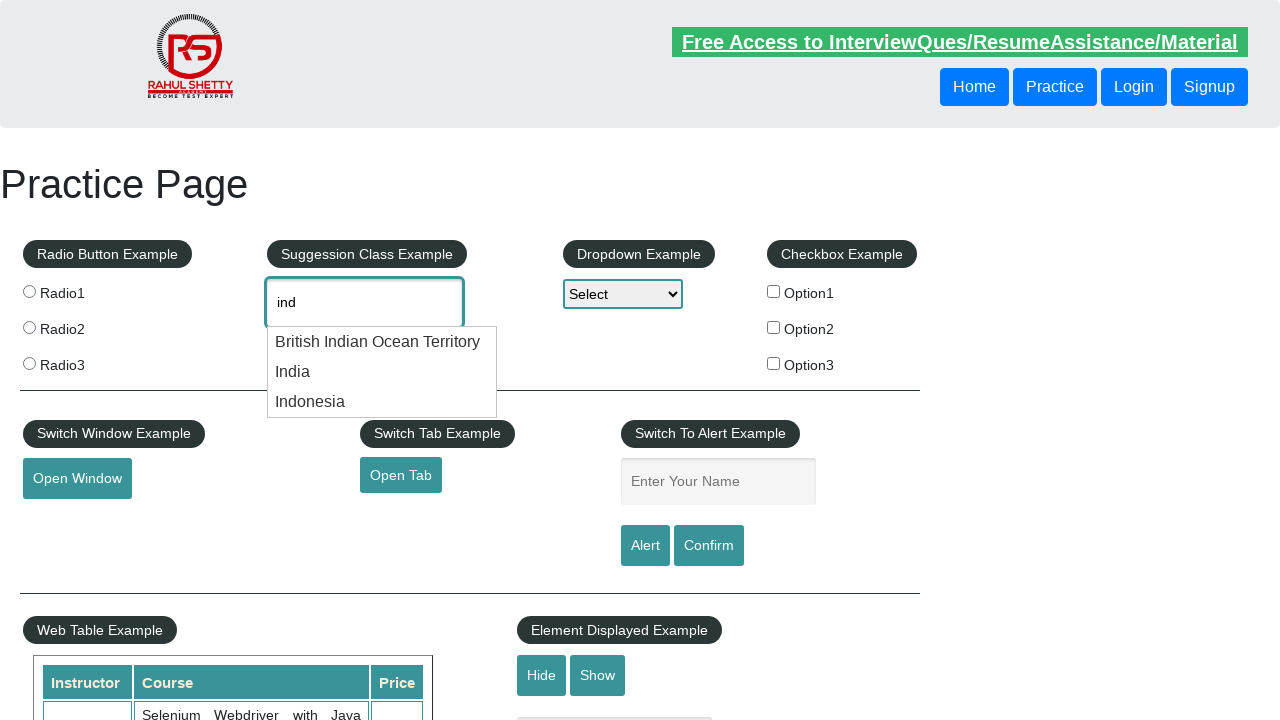

Selected 'India' from autocomplete suggestions at (382, 372) on ul#ui-id-1 li >> nth=1
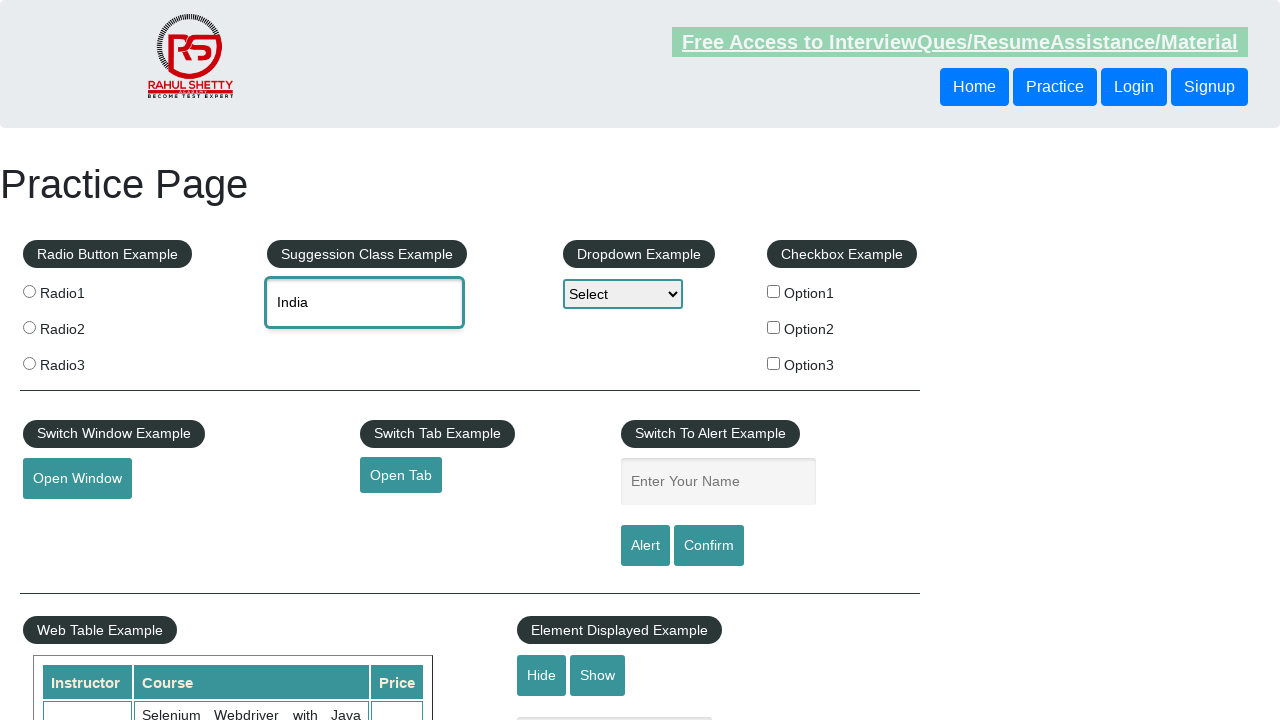

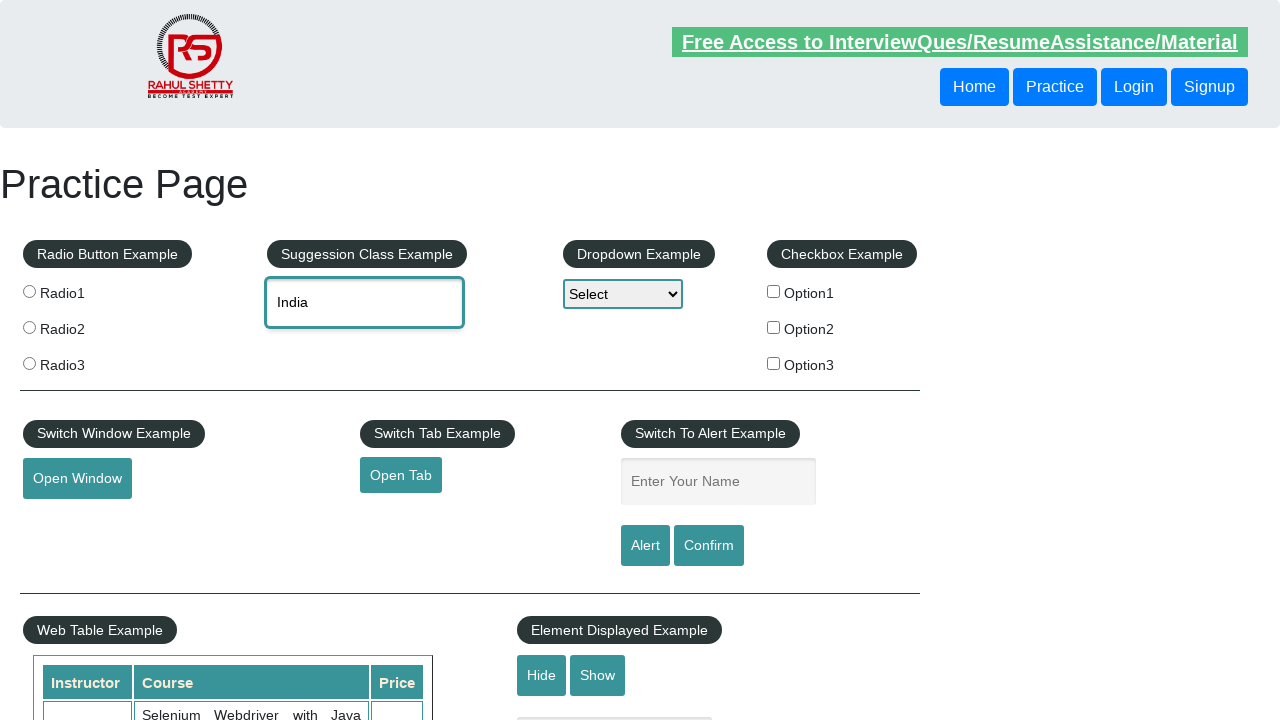